Opens the TechGlobal training website, then opens a new page in the same context navigating to Playwright documentation to test multi-page handling.

Starting URL: https://www.techglobal-training.com/

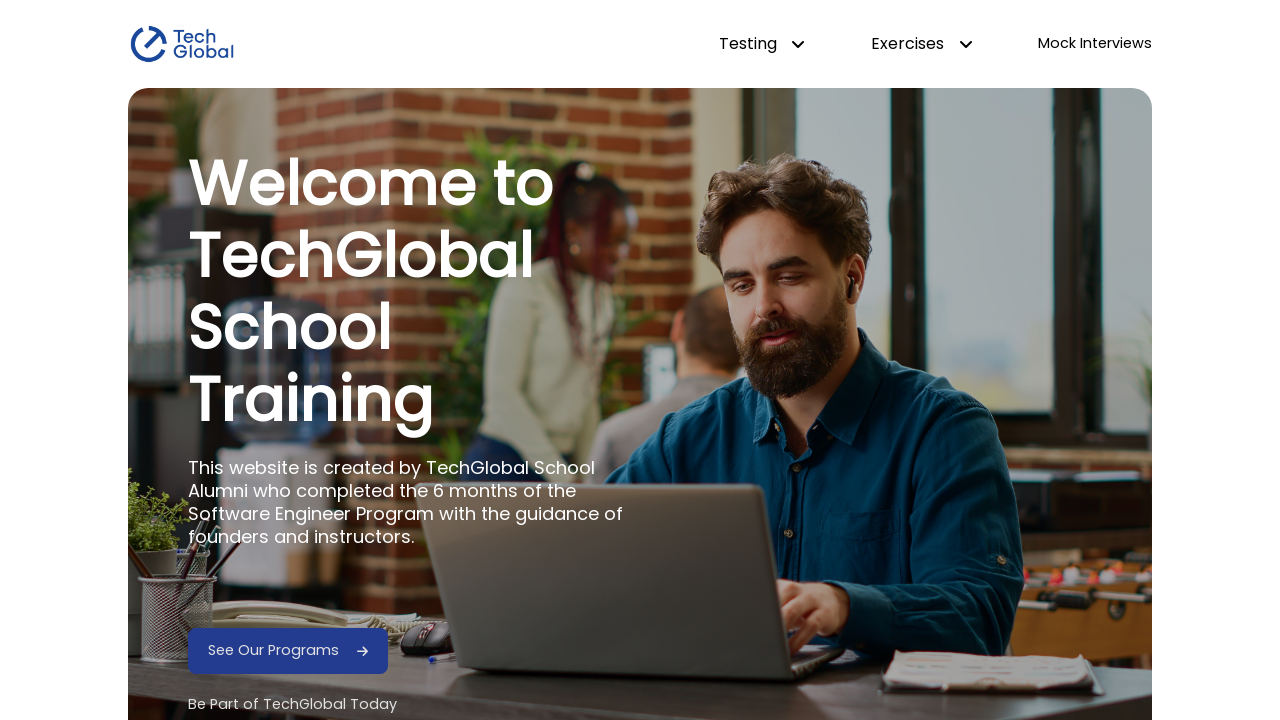

Created a new page in the same context
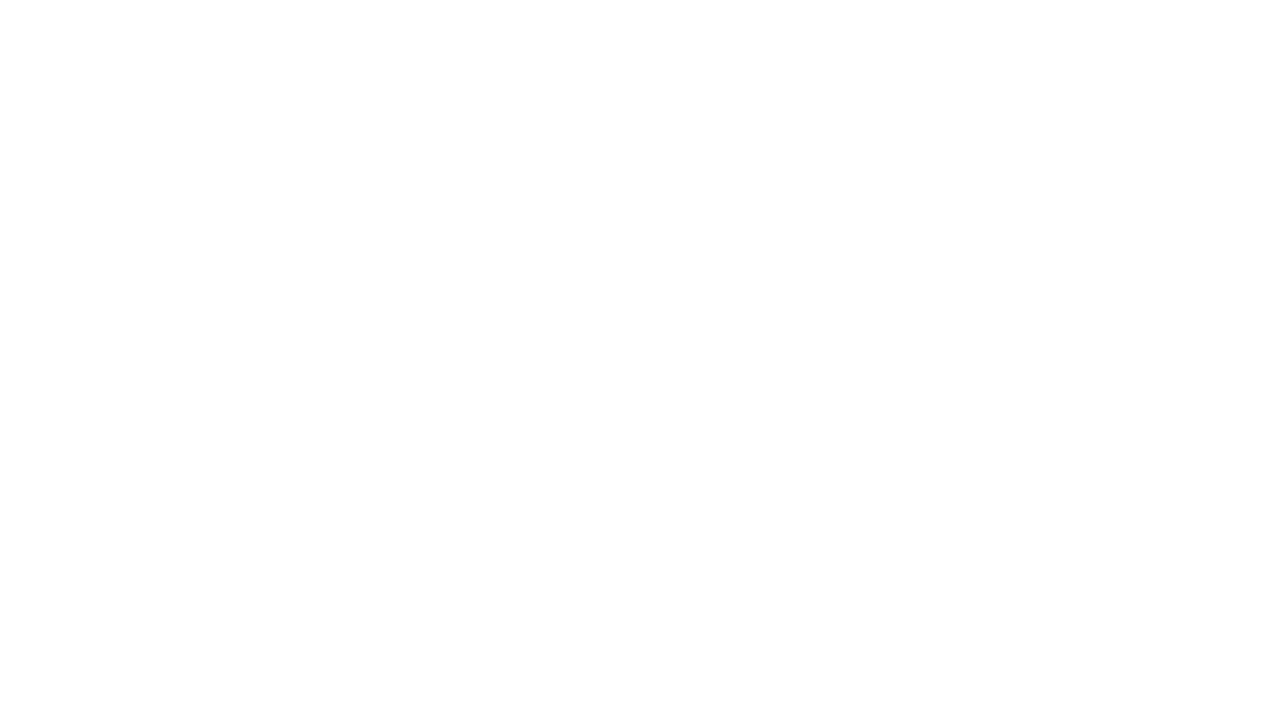

Navigated new page to Playwright documentation
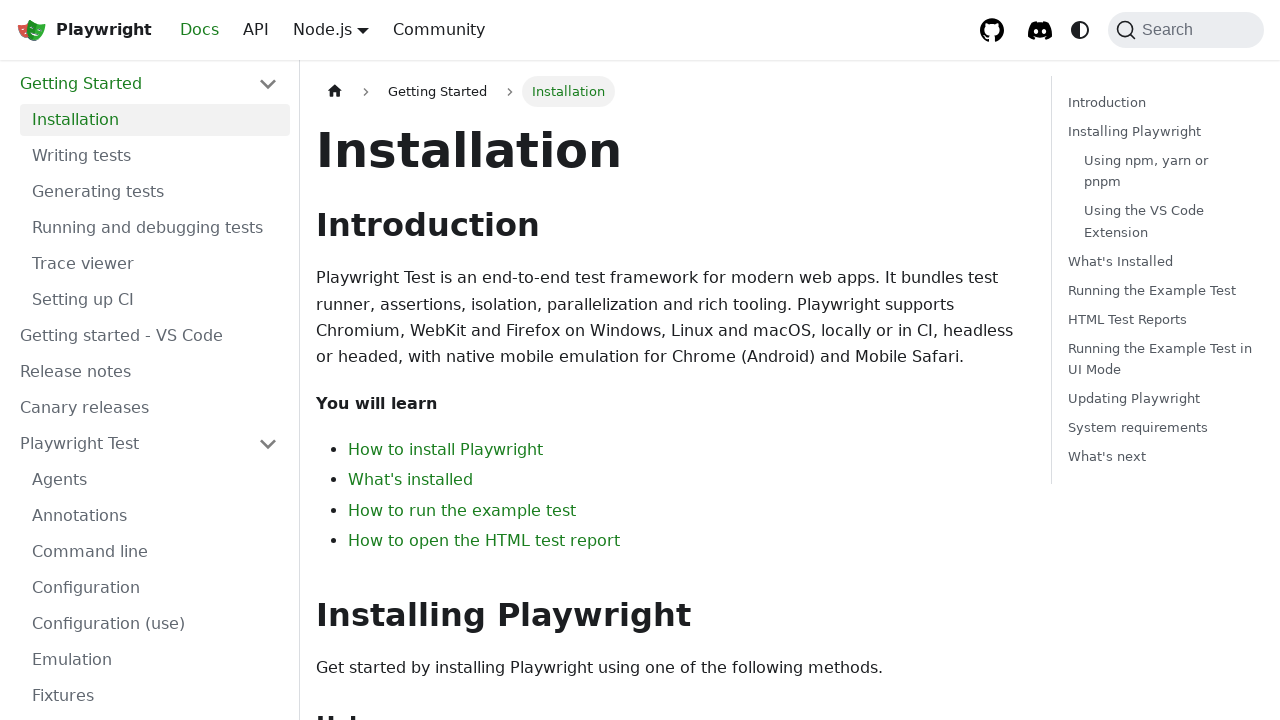

Waited for Playwright docs page to reach domcontentloaded state
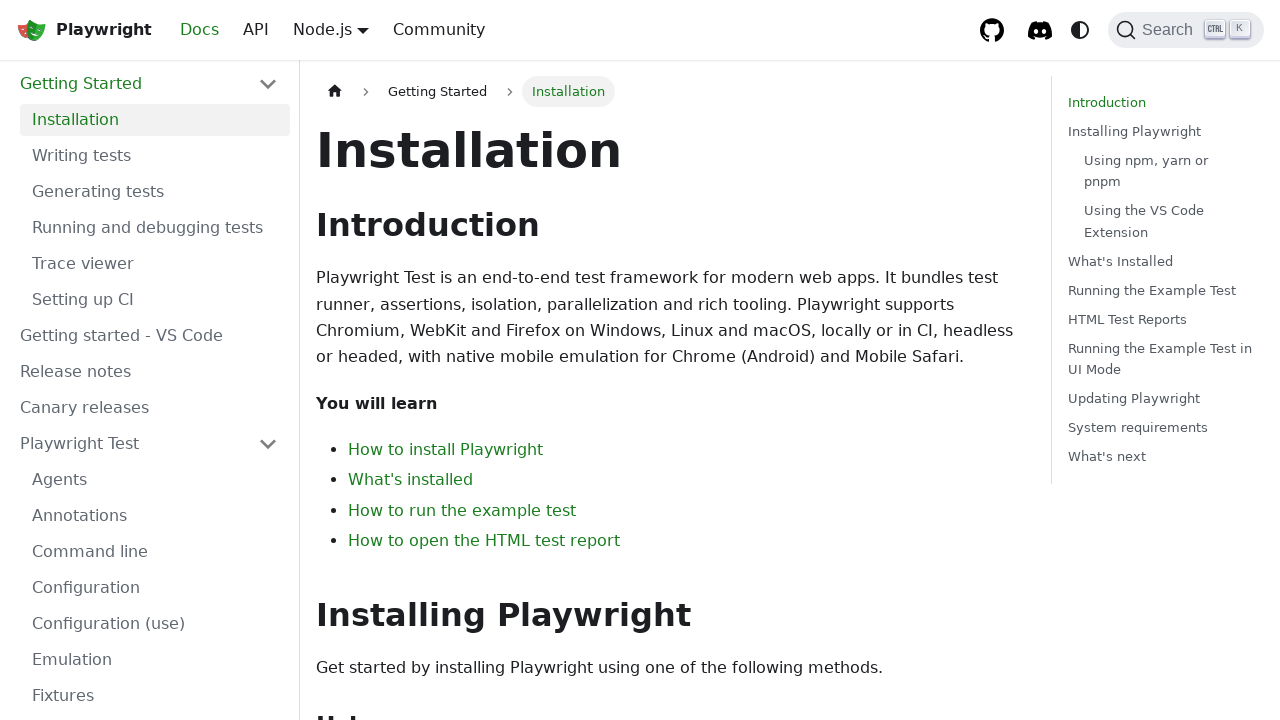

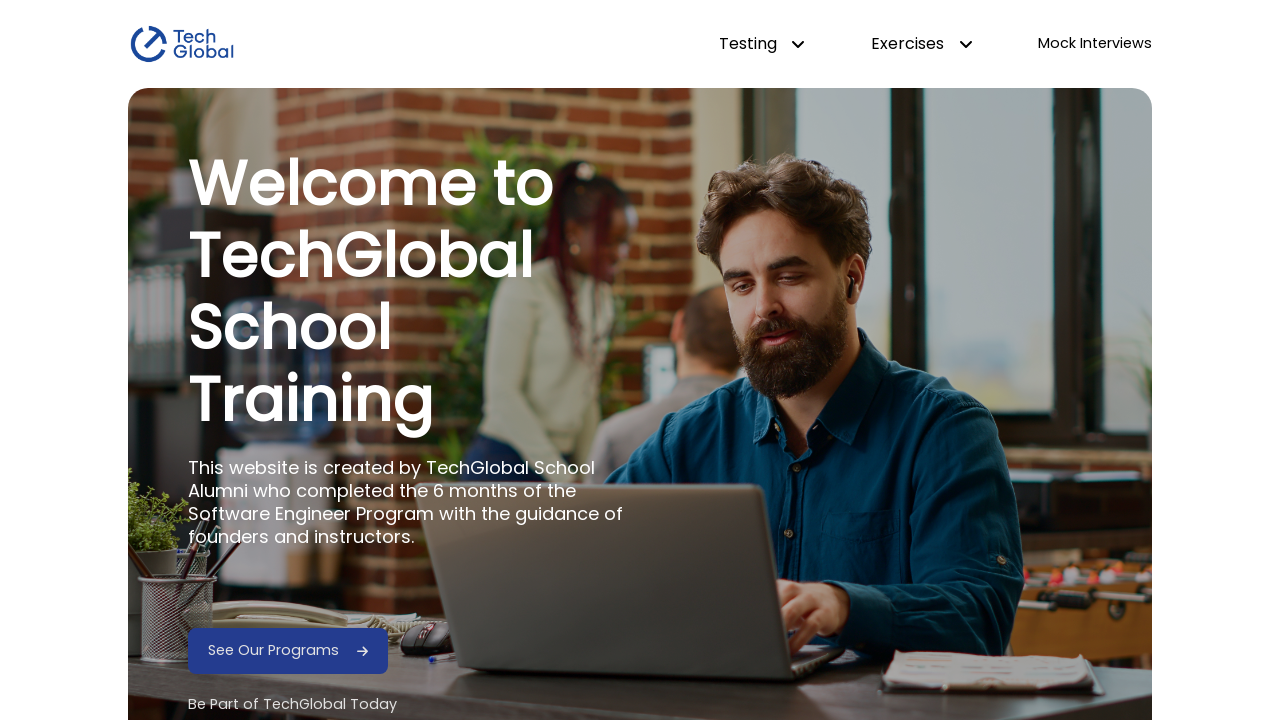